Demonstrates jQuery Growl notifications by navigating to a test site, injecting jQuery and jQuery Growl libraries via JavaScript, and displaying various notification messages on the page.

Starting URL: http://the-internet.herokuapp.com

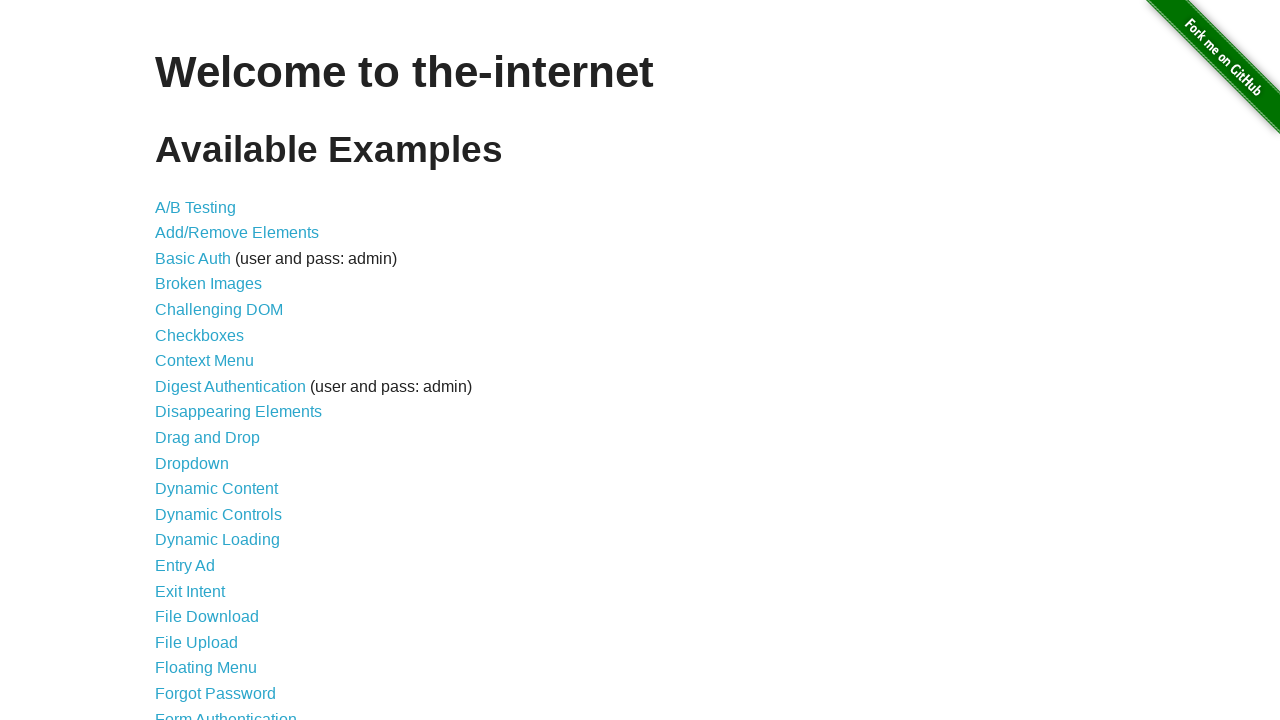

Injected jQuery library into page
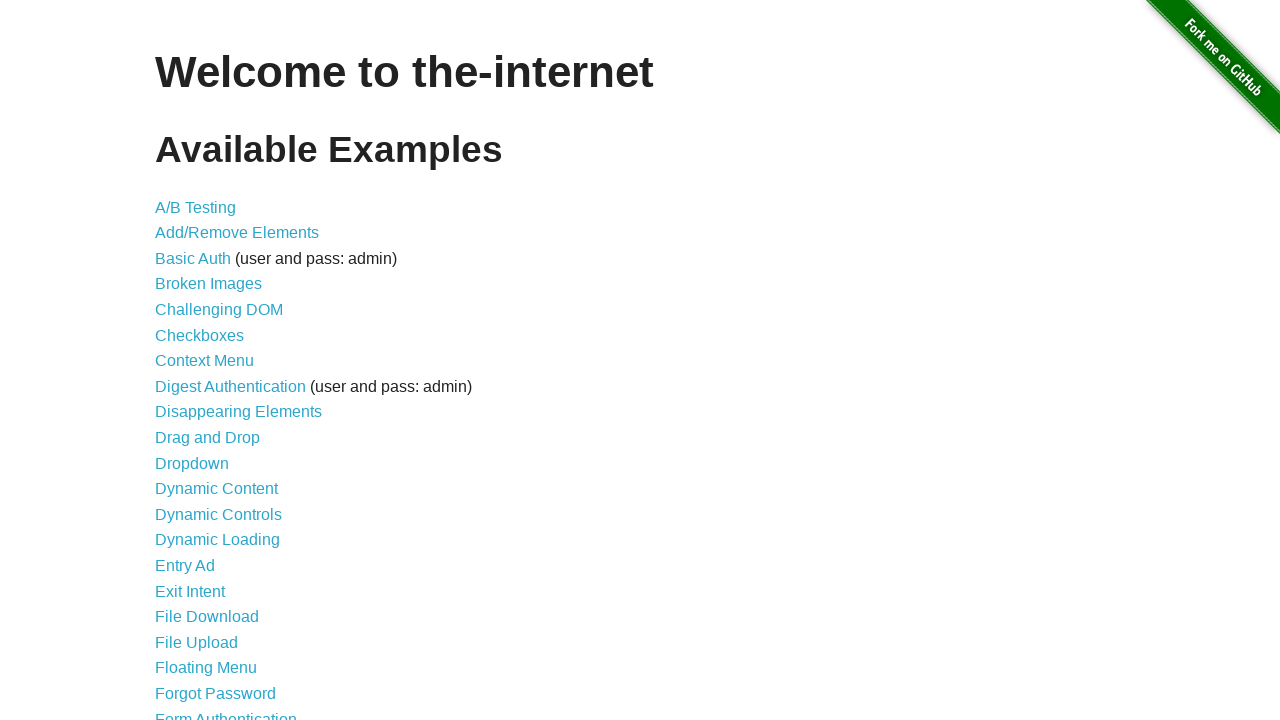

Verified jQuery has loaded successfully
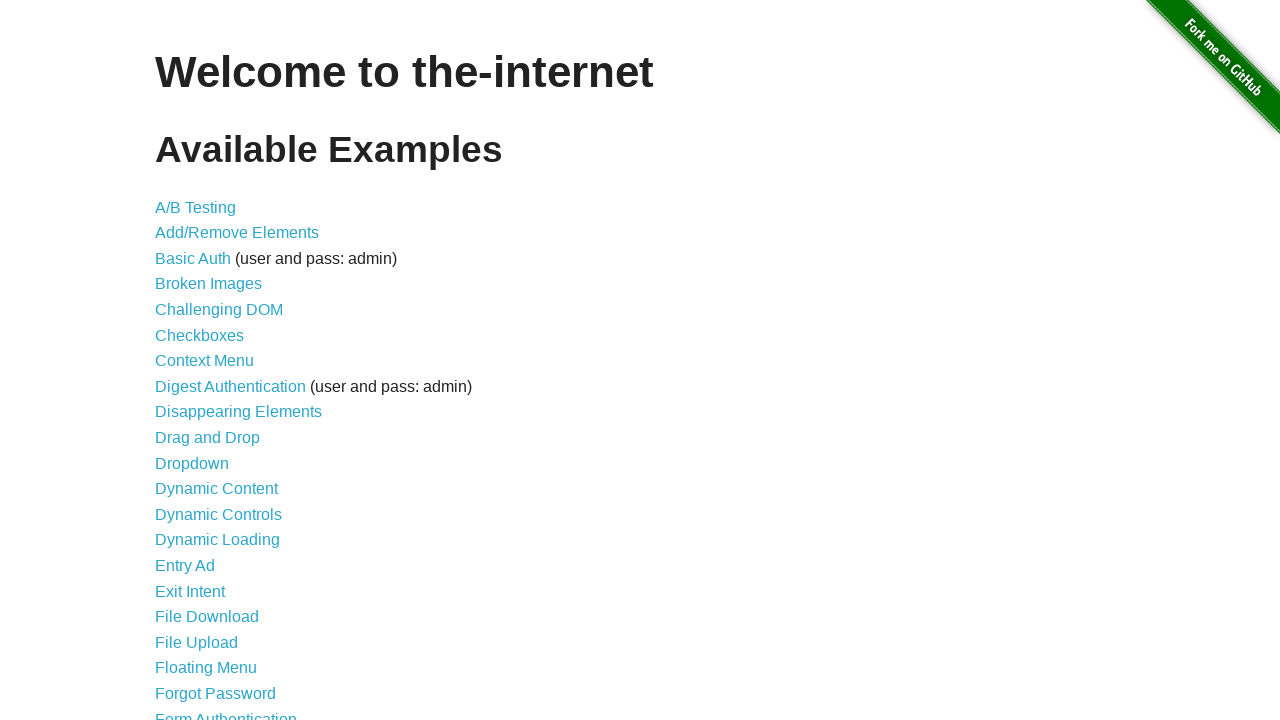

Injected jQuery Growl library into page
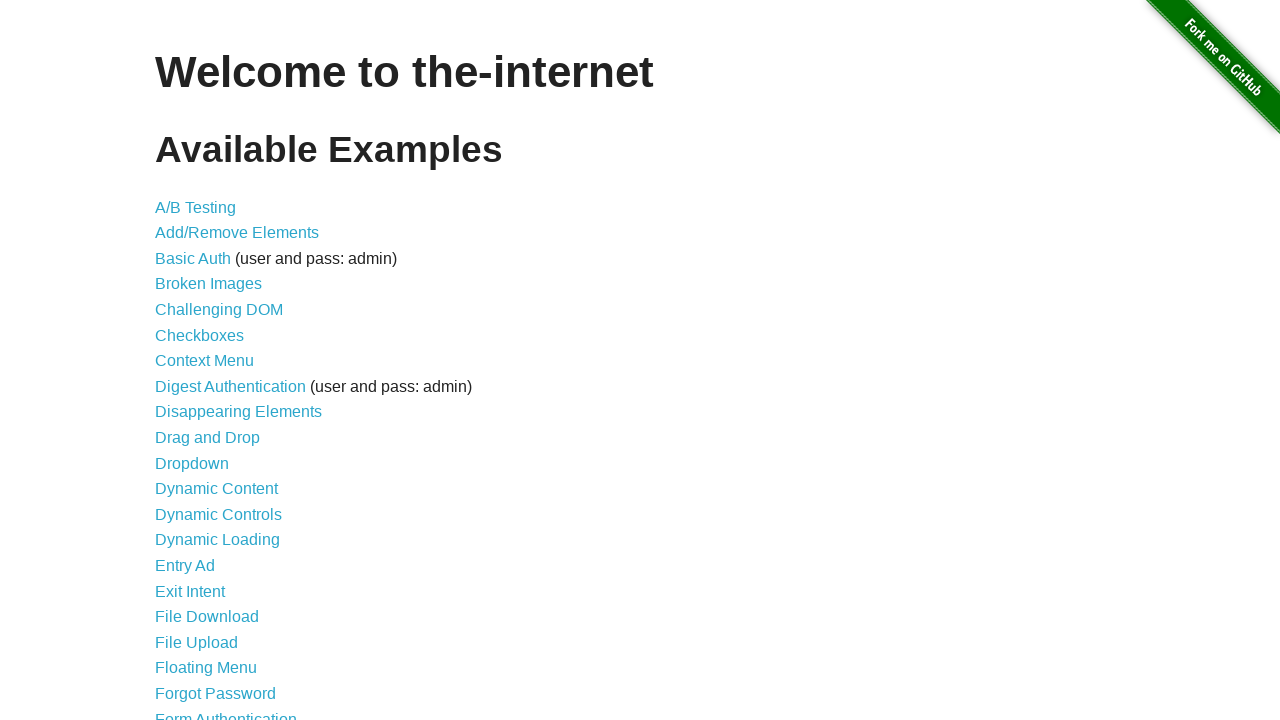

Injected jQuery Growl CSS styles into page
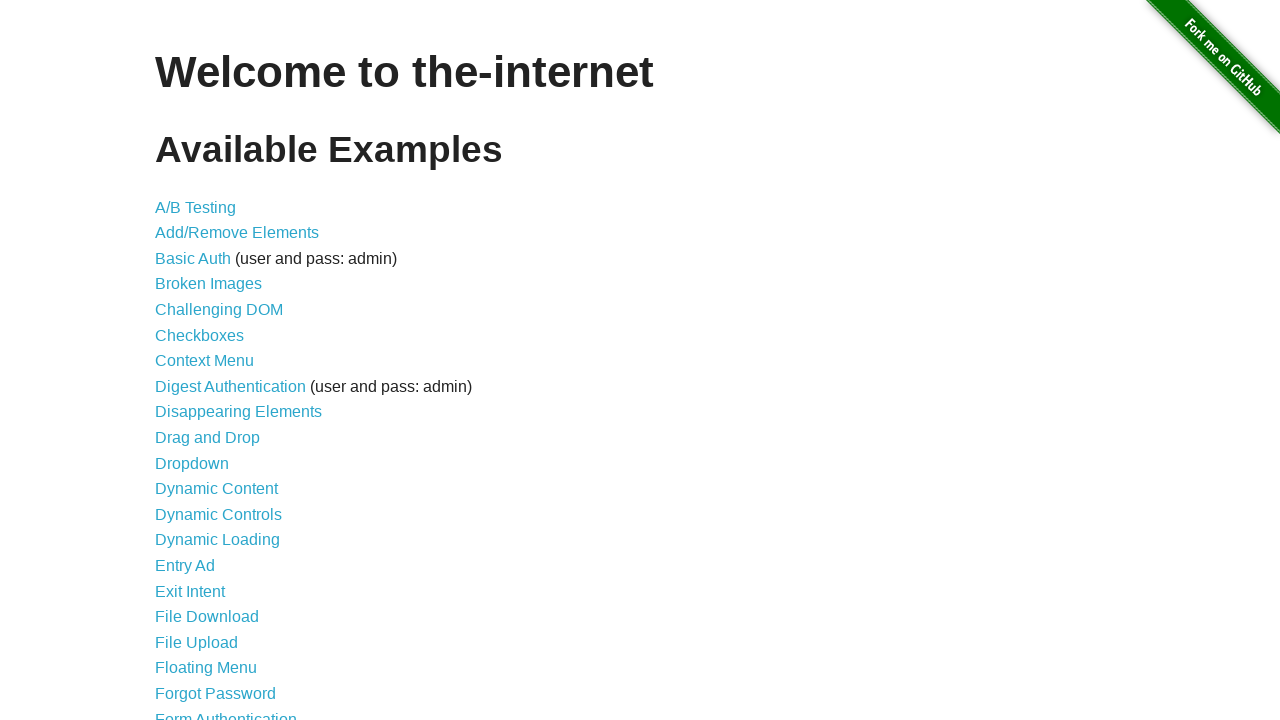

Verified jQuery Growl library has loaded successfully
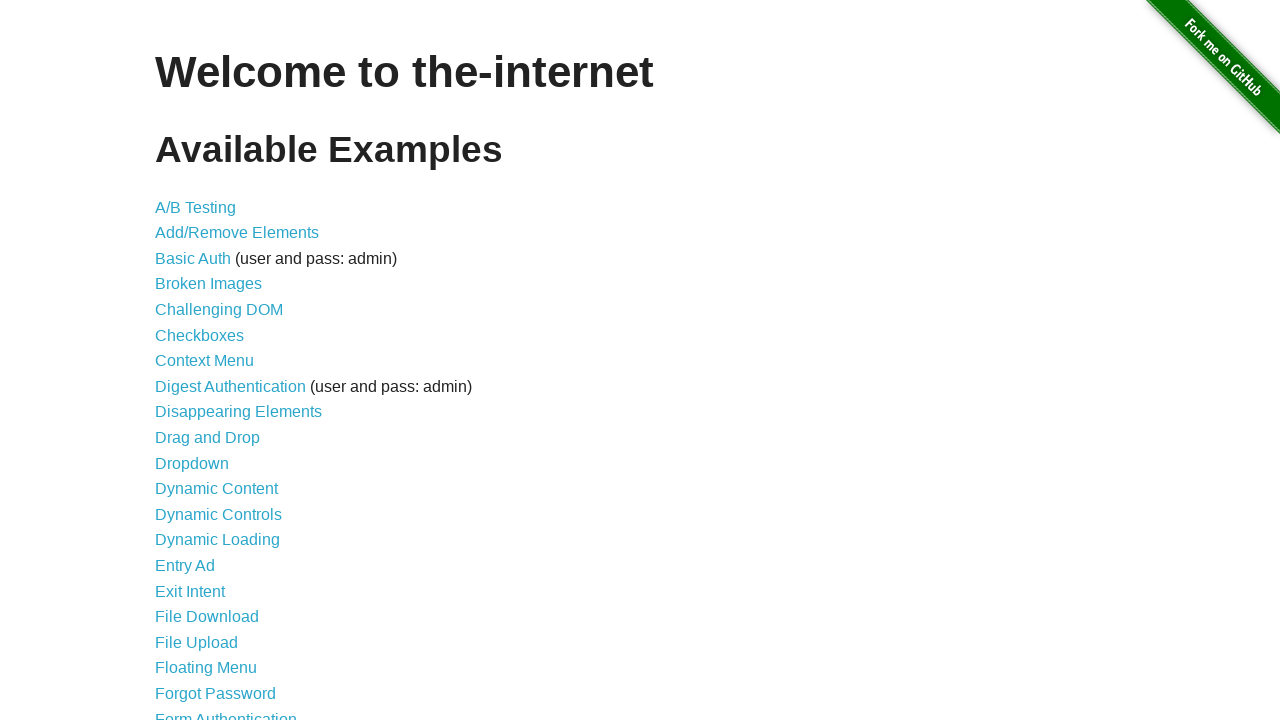

Triggered plain jQuery Growl notification with title 'GET' and message '/'
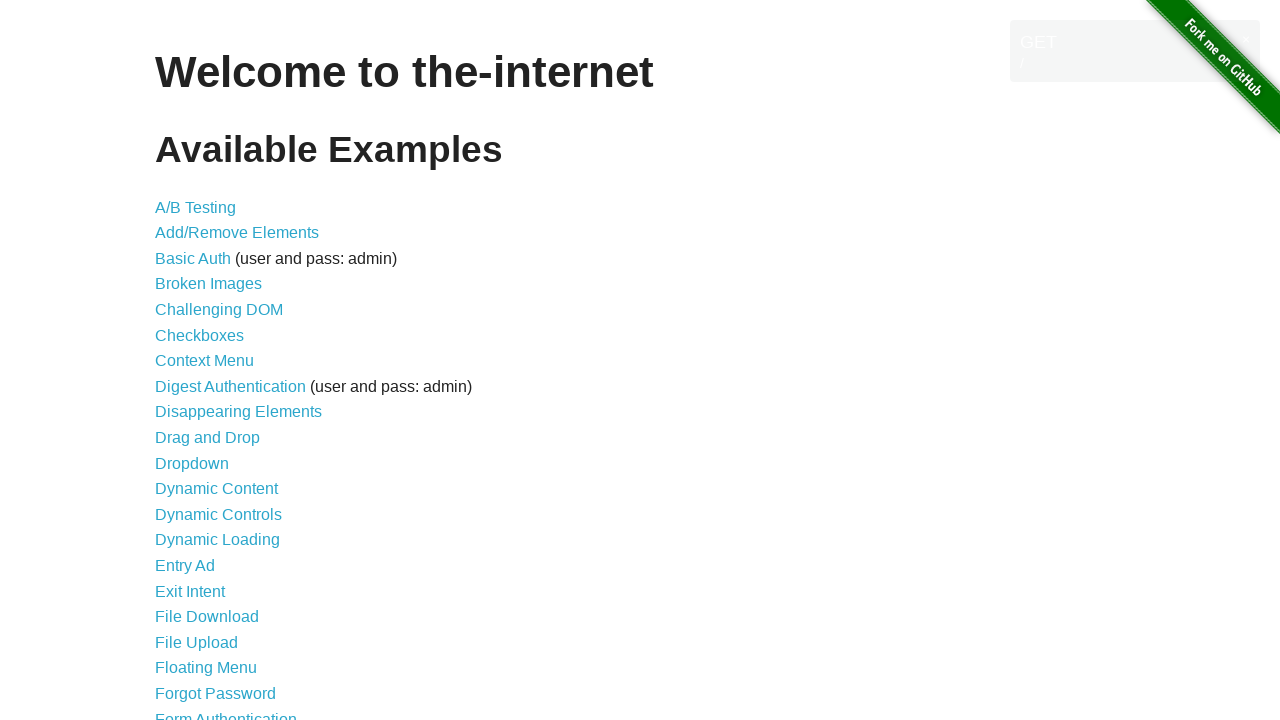

Triggered error notification with title 'ERROR'
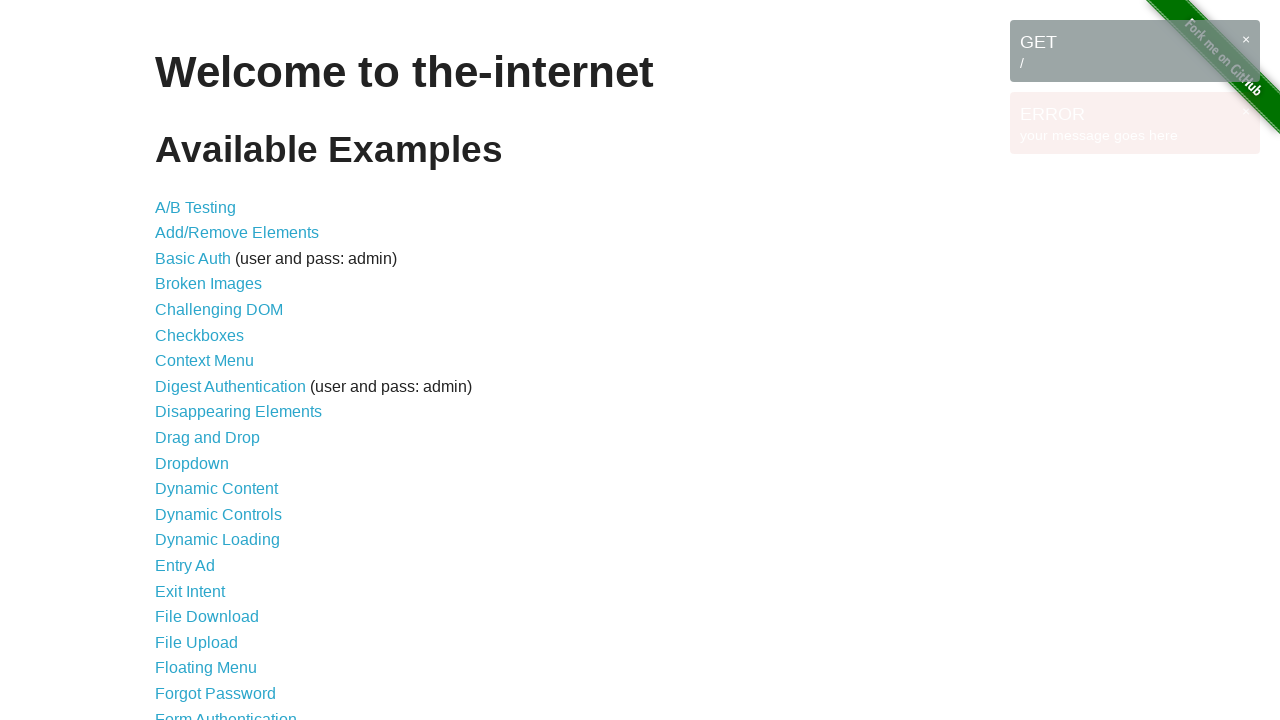

Triggered notice notification with title 'Notice'
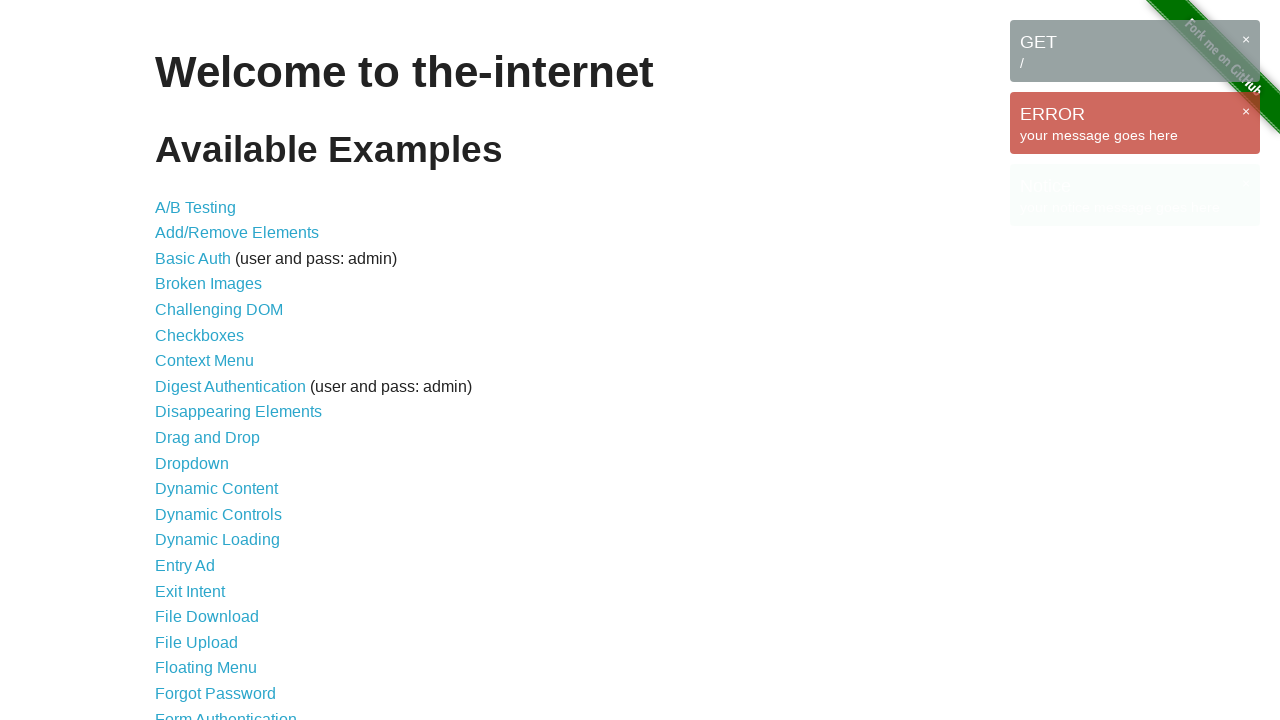

Triggered warning notification with title 'Warning!'
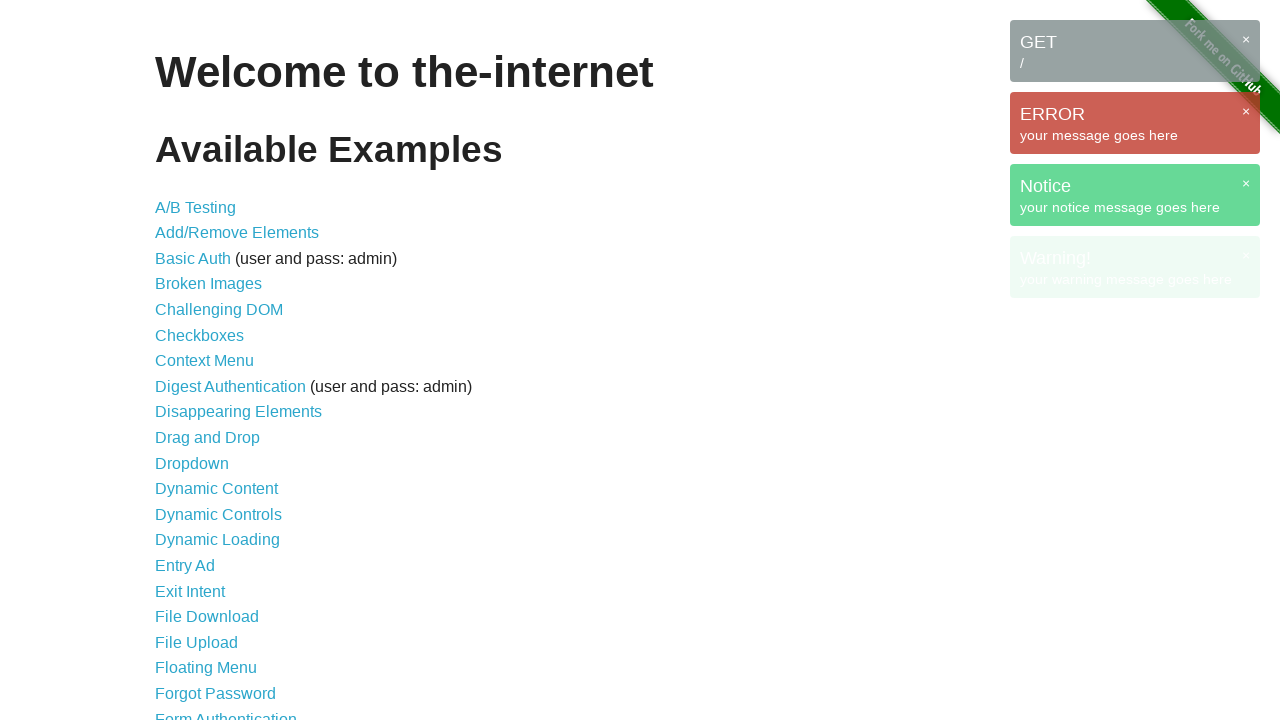

Verified all growl notification messages are visible on the page
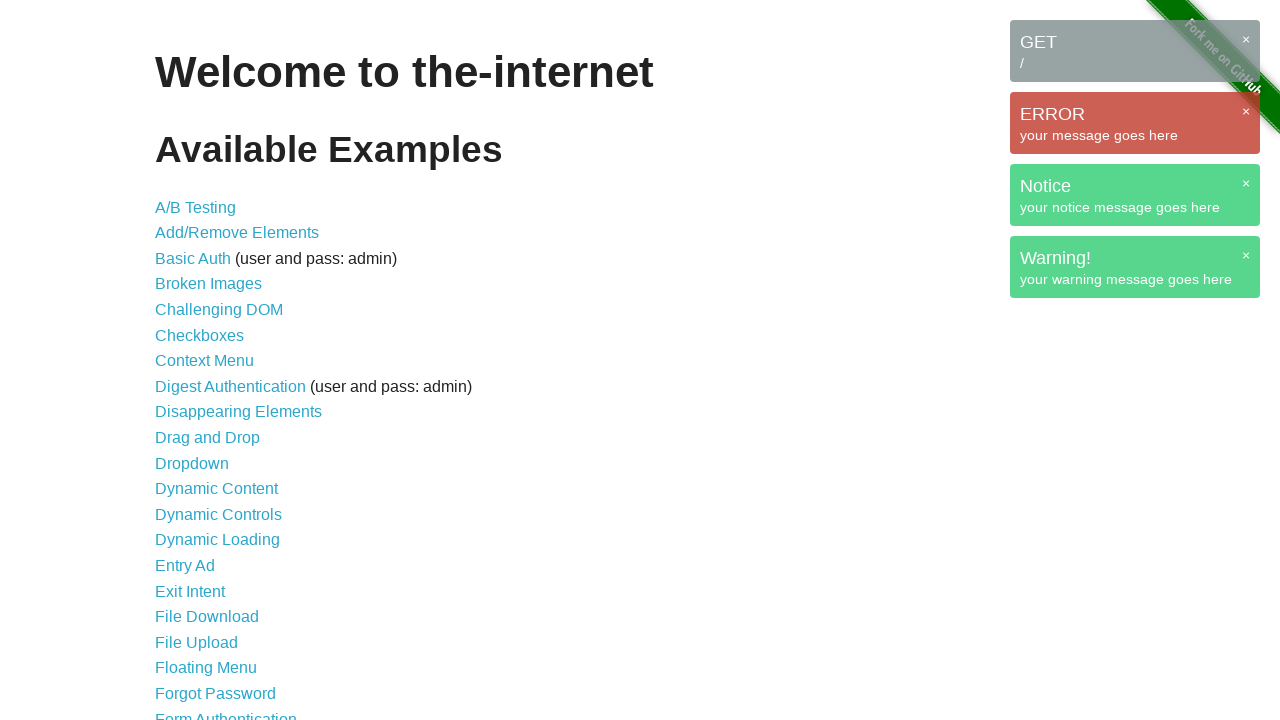

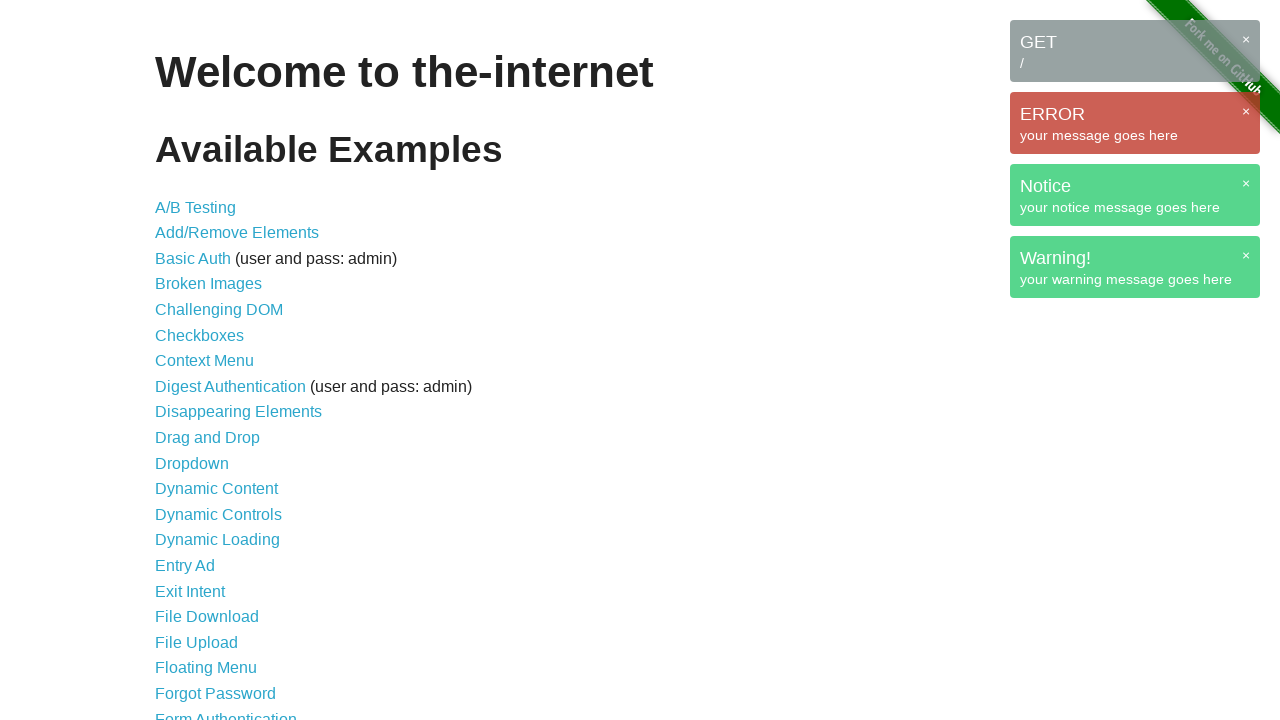